Tests drag and drop functionality by dragging element from column A to column B and verifying the swap occurred

Starting URL: https://the-internet.herokuapp.com/drag_and_drop

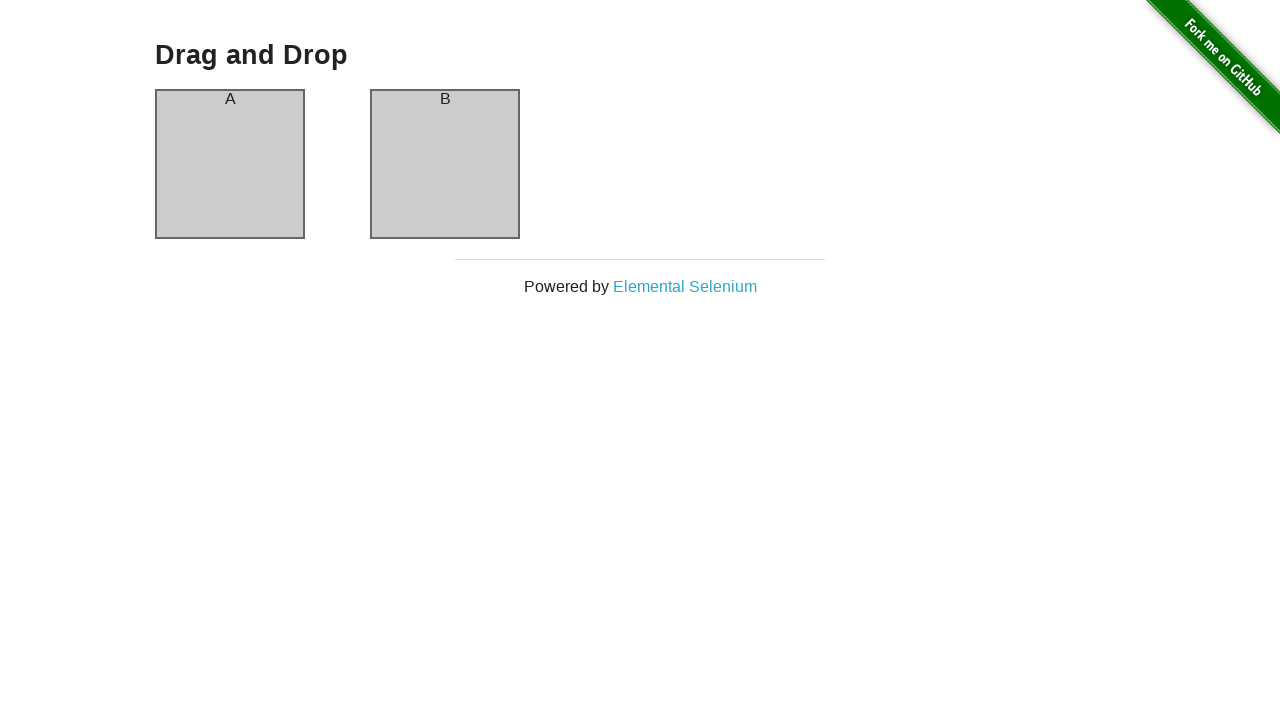

Dragged element from column A to column B at (445, 164)
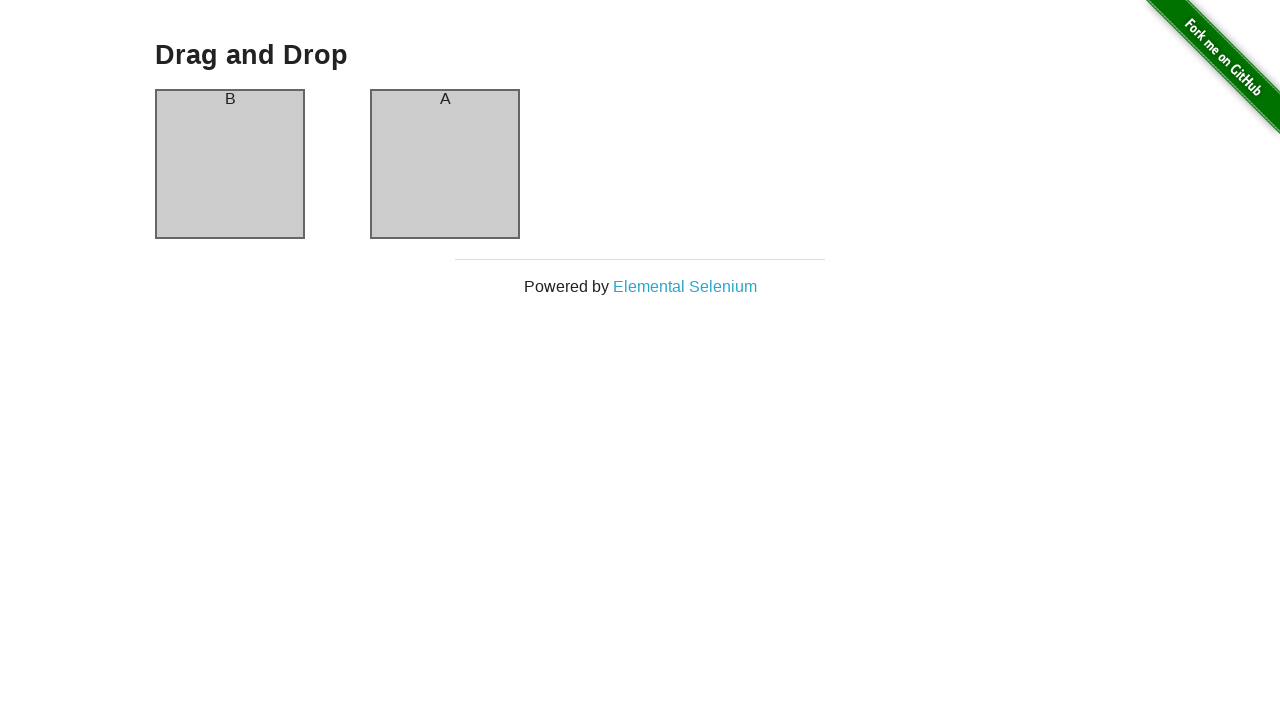

Column A element is ready after drag and drop
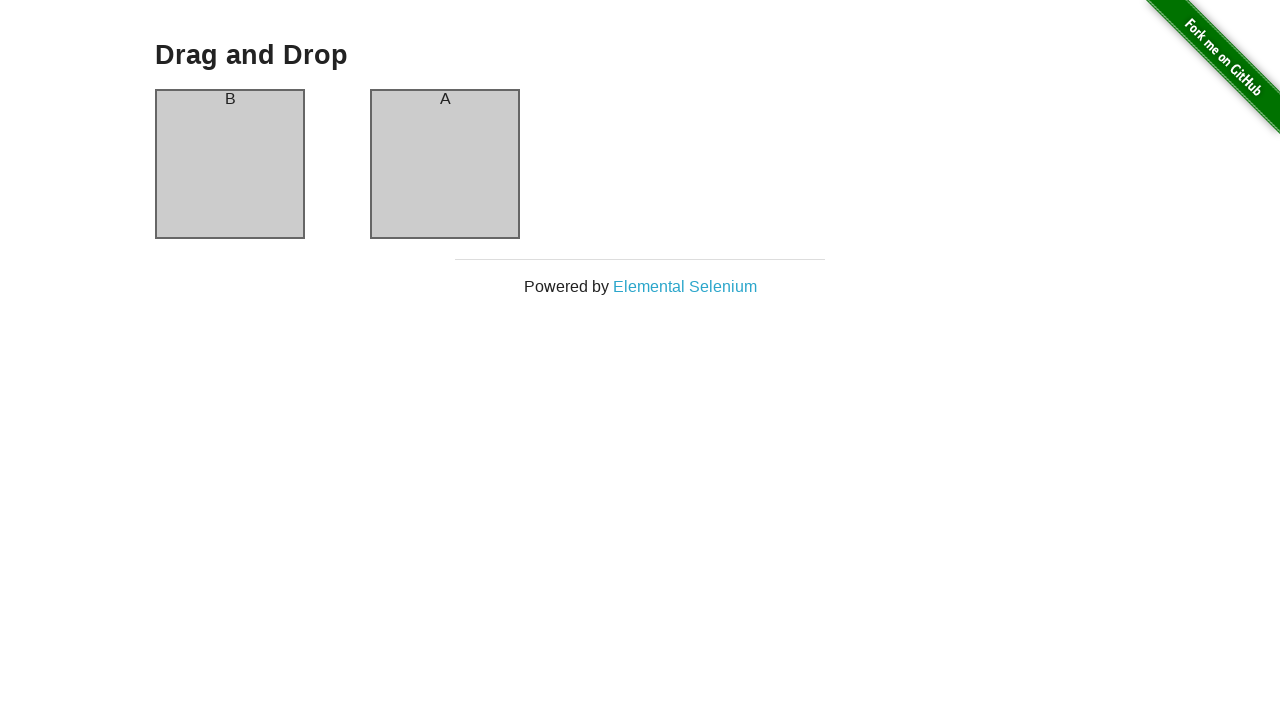

Verified that column A now contains 'B' text after the swap
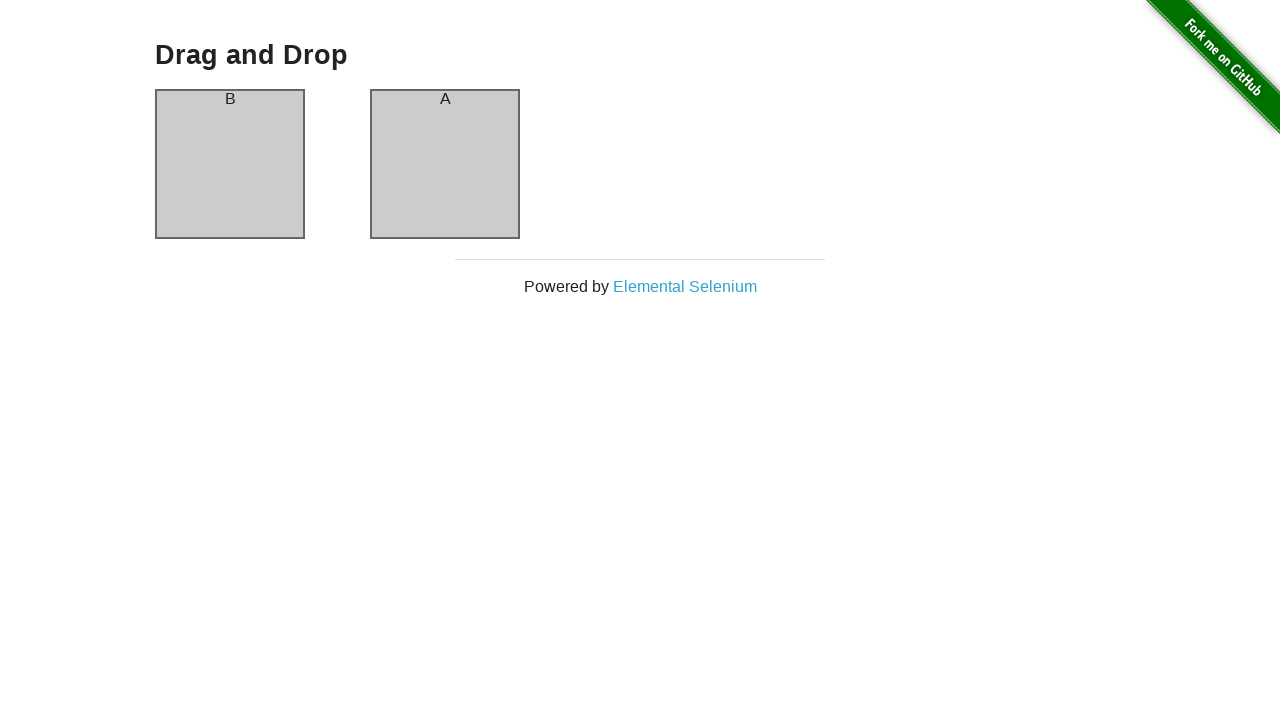

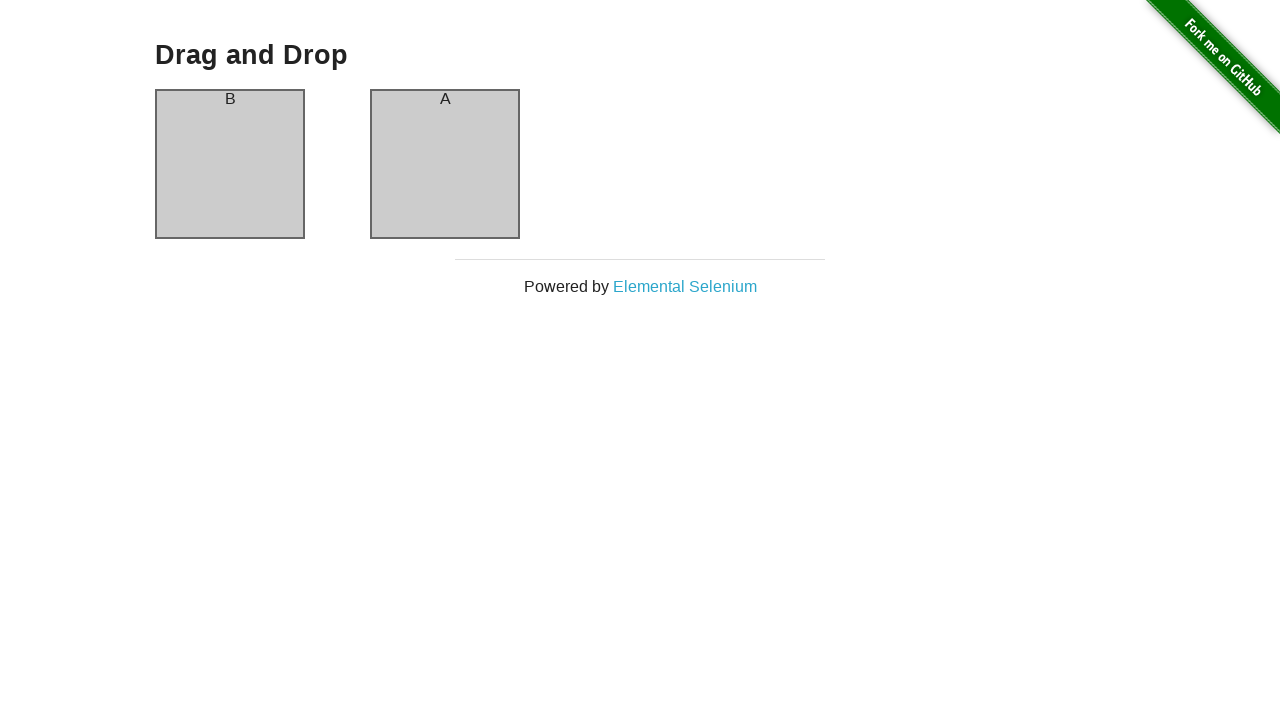